Tests slider functionality on jQueryUI demo page by dragging the slider handle to change its position

Starting URL: http://jqueryui.com/slider/

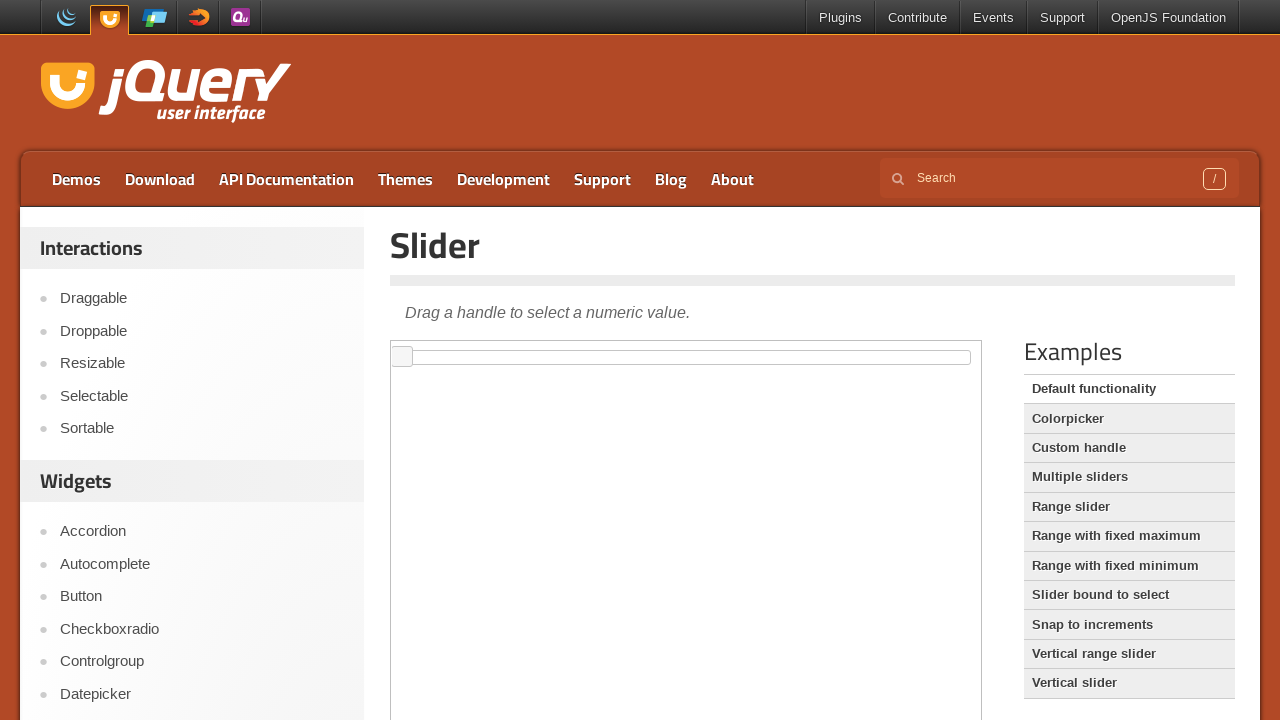

Located the demo iframe
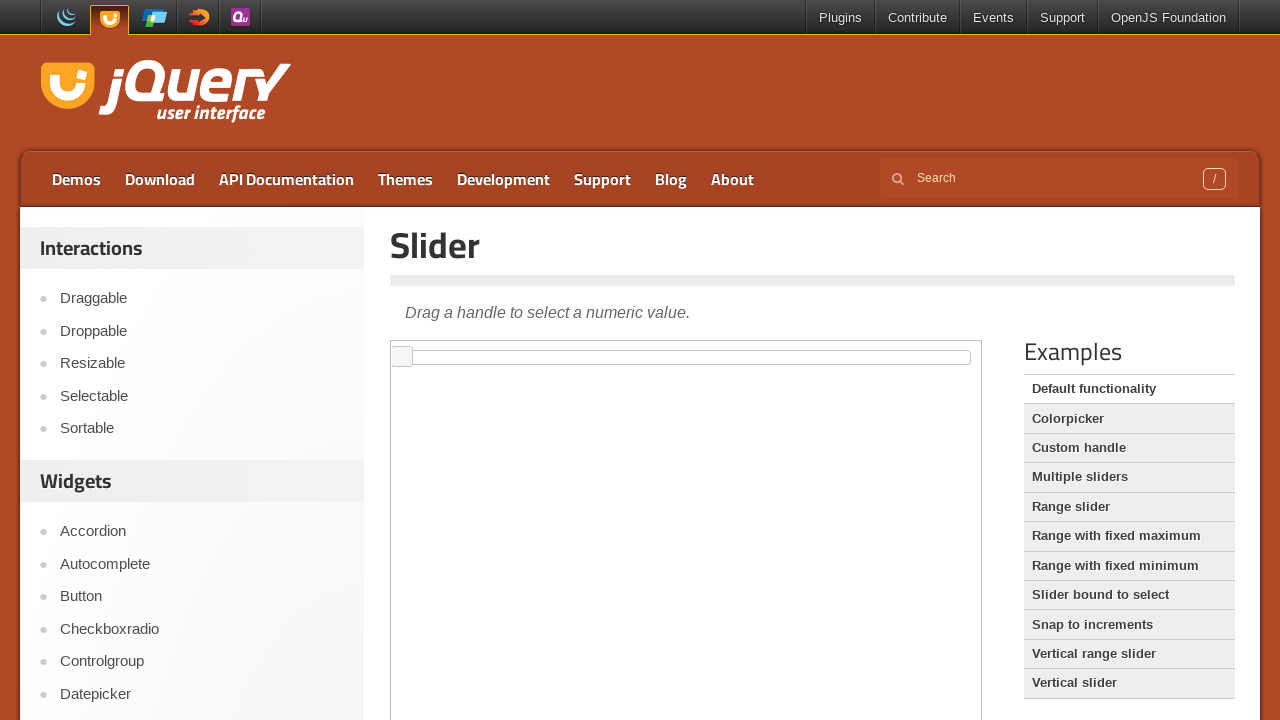

Located the slider handle element
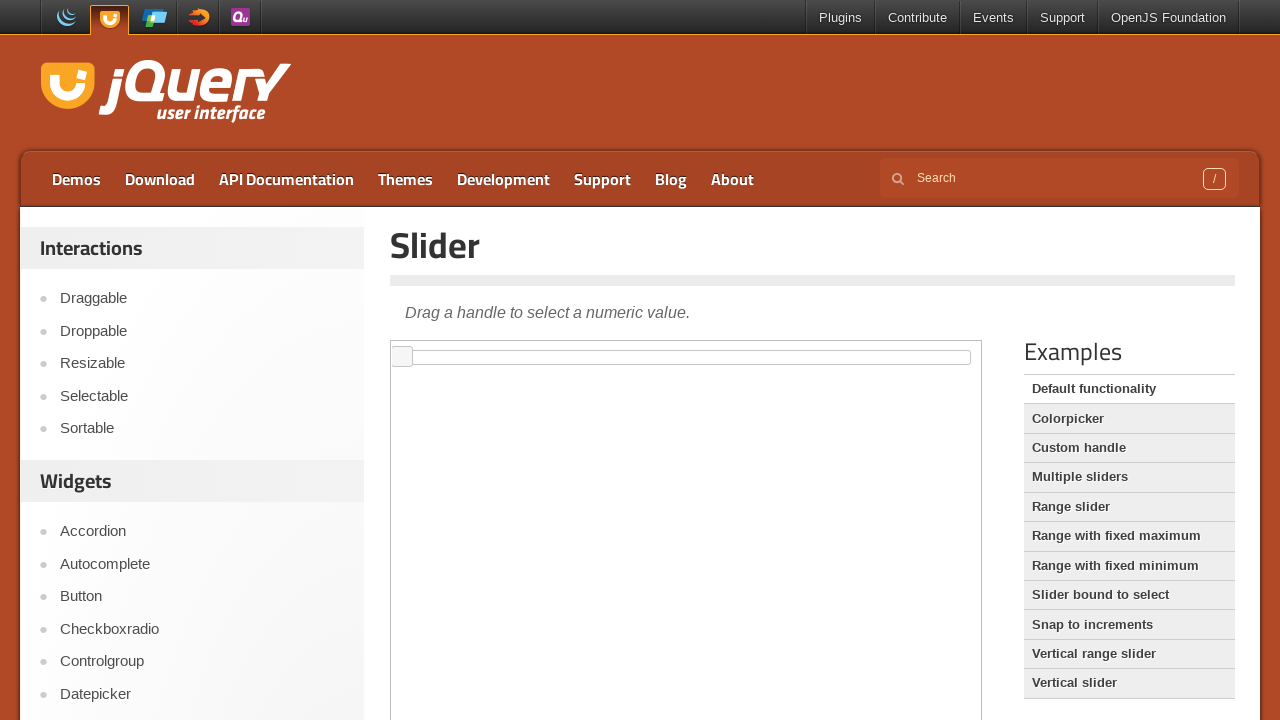

Retrieved bounding box coordinates of the slider handle
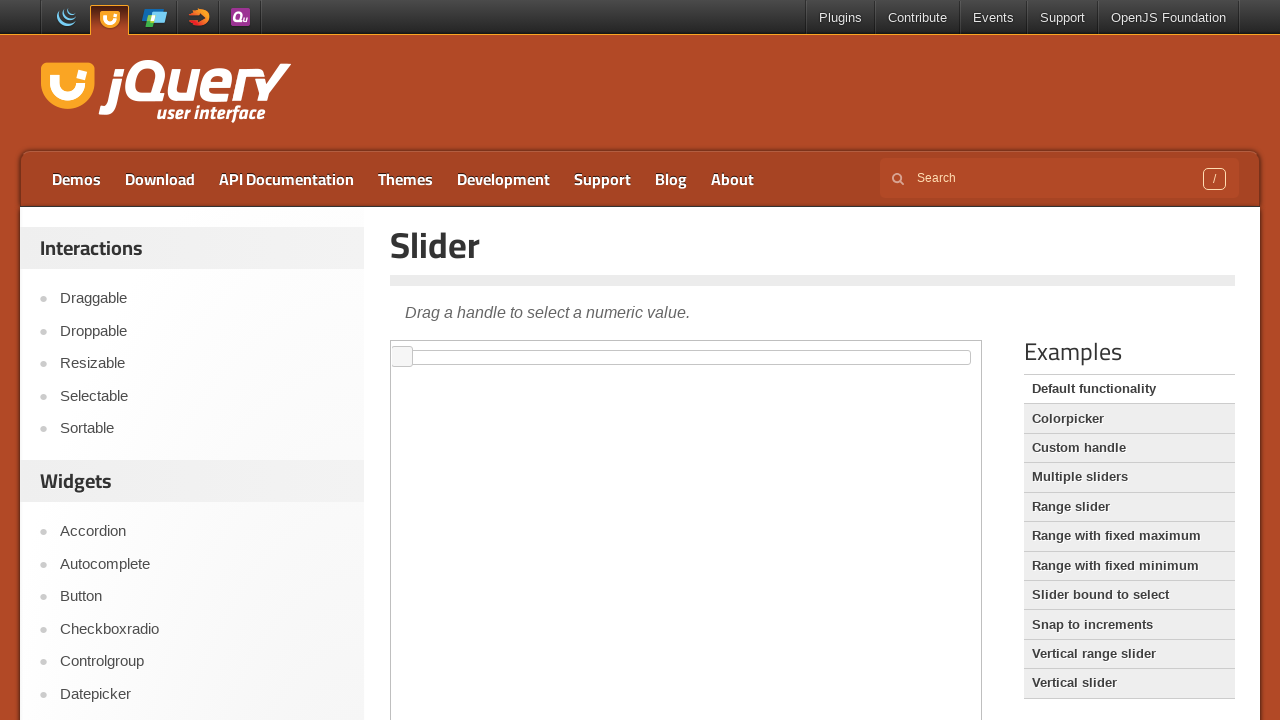

Moved mouse to the center of the slider handle at (402, 357)
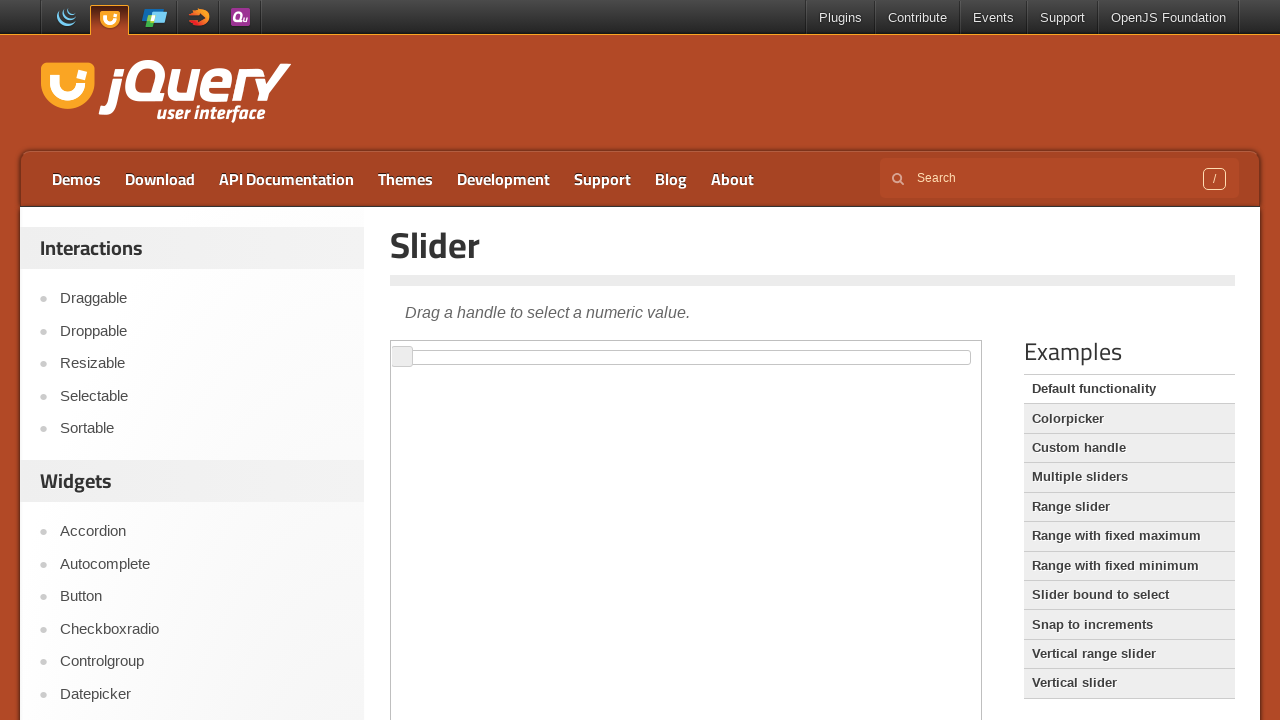

Pressed mouse button down on the slider handle at (402, 357)
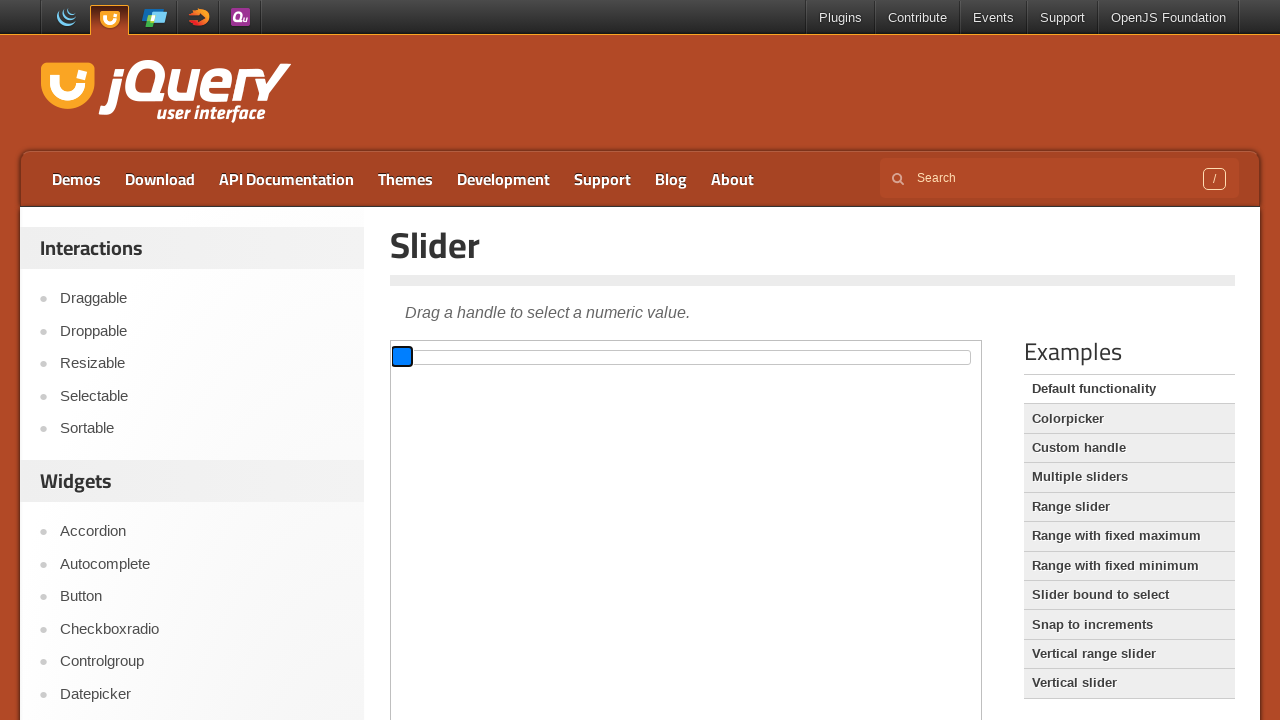

Dragged slider handle 300 pixels to the right at (702, 357)
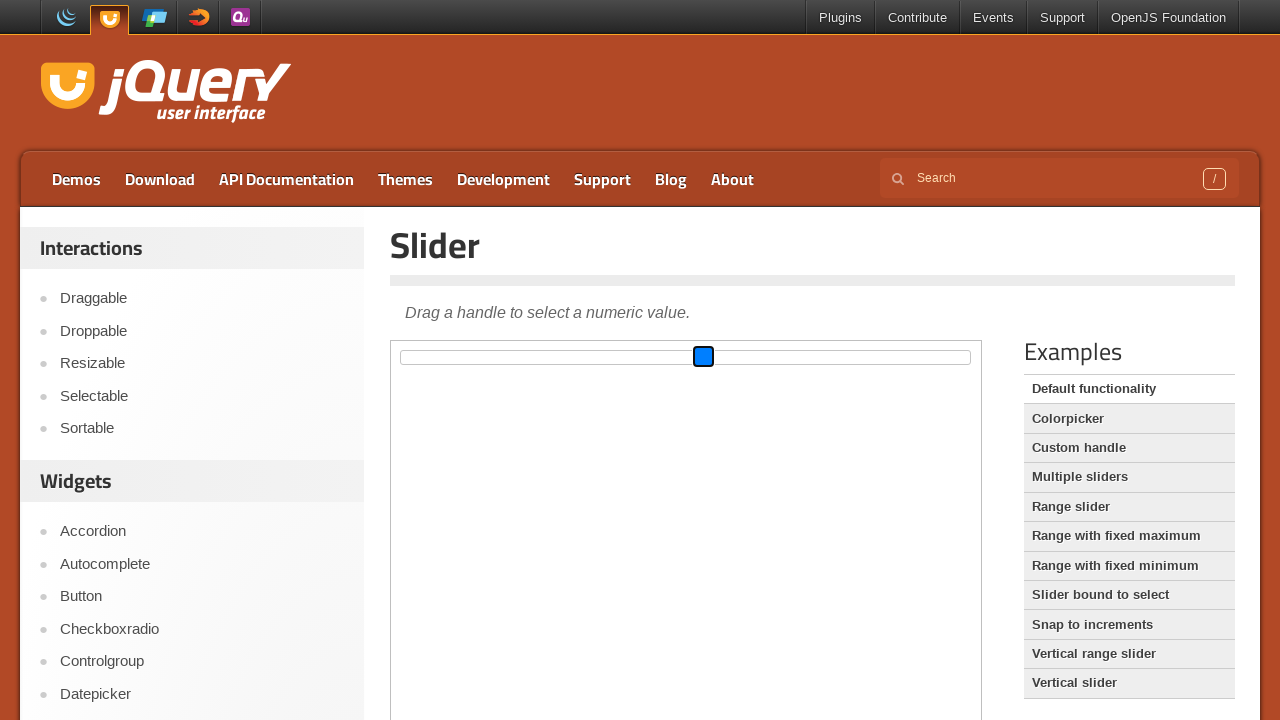

Released mouse button to complete slider drag at (702, 357)
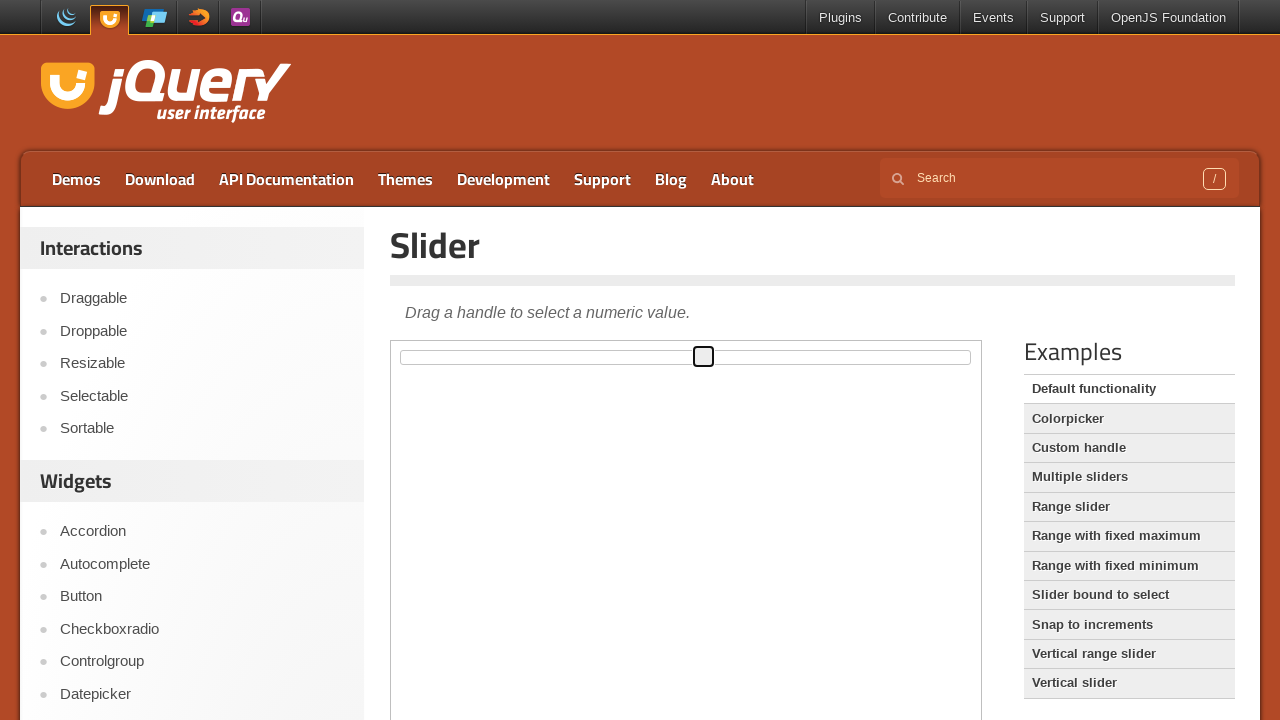

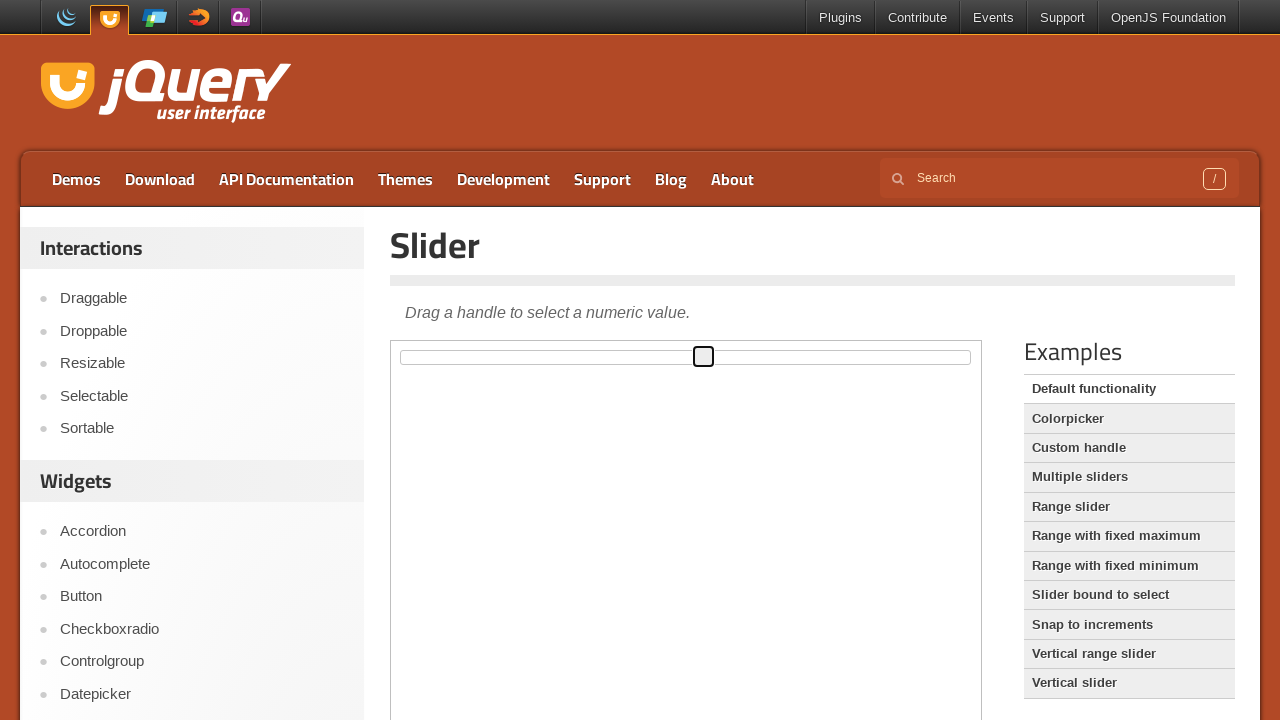